Tests dropdown menu functionality on a form page by selecting birth date values (day by index, month by value, year by visible text) and verifies the month dropdown has 13 options.

Starting URL: https://testotomasyonu.com/form

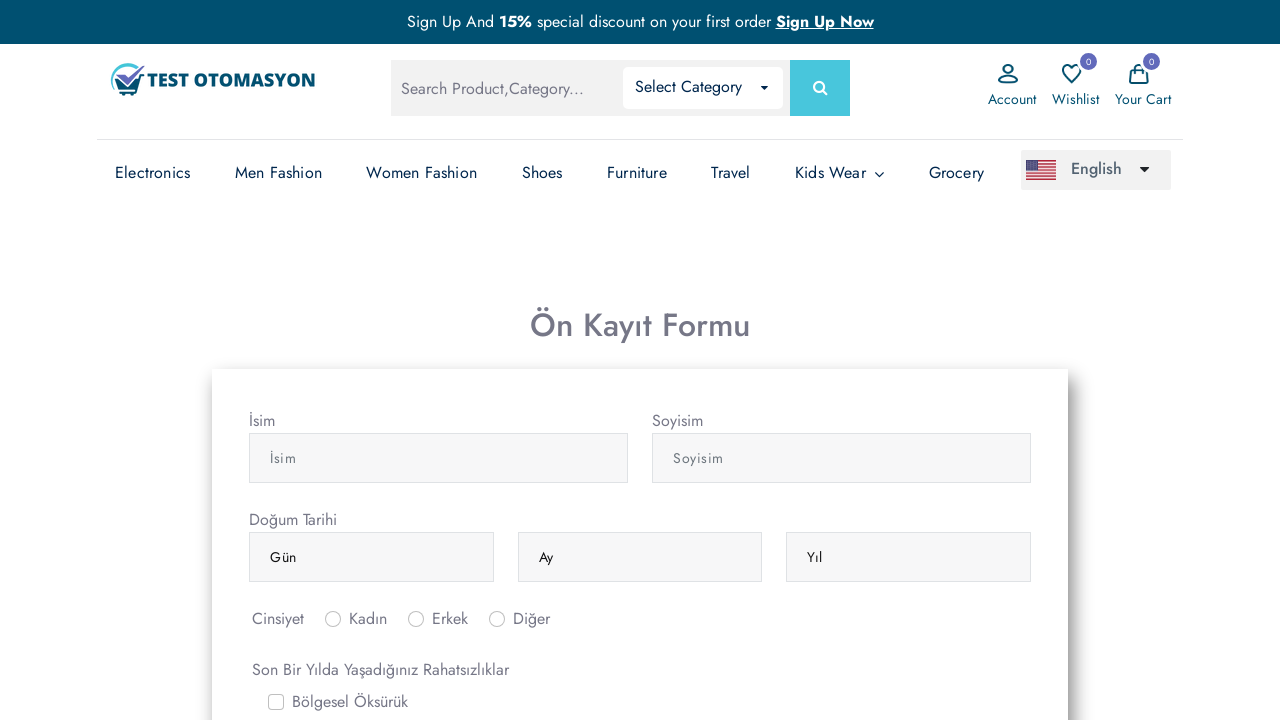

Navigated to form page at https://testotomasyonu.com/form
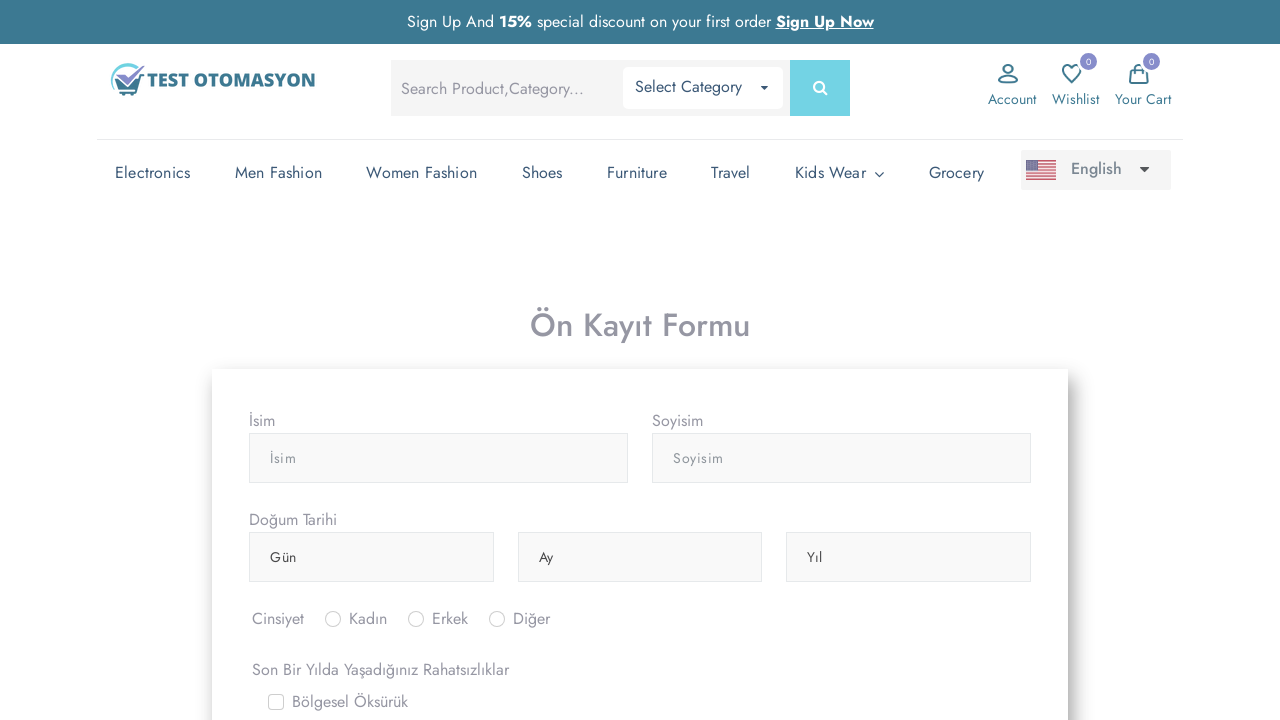

Selected day dropdown by index 5 (6th option) on select[id*='gun'], select[name*='gun'], select:has(option[value='5'])
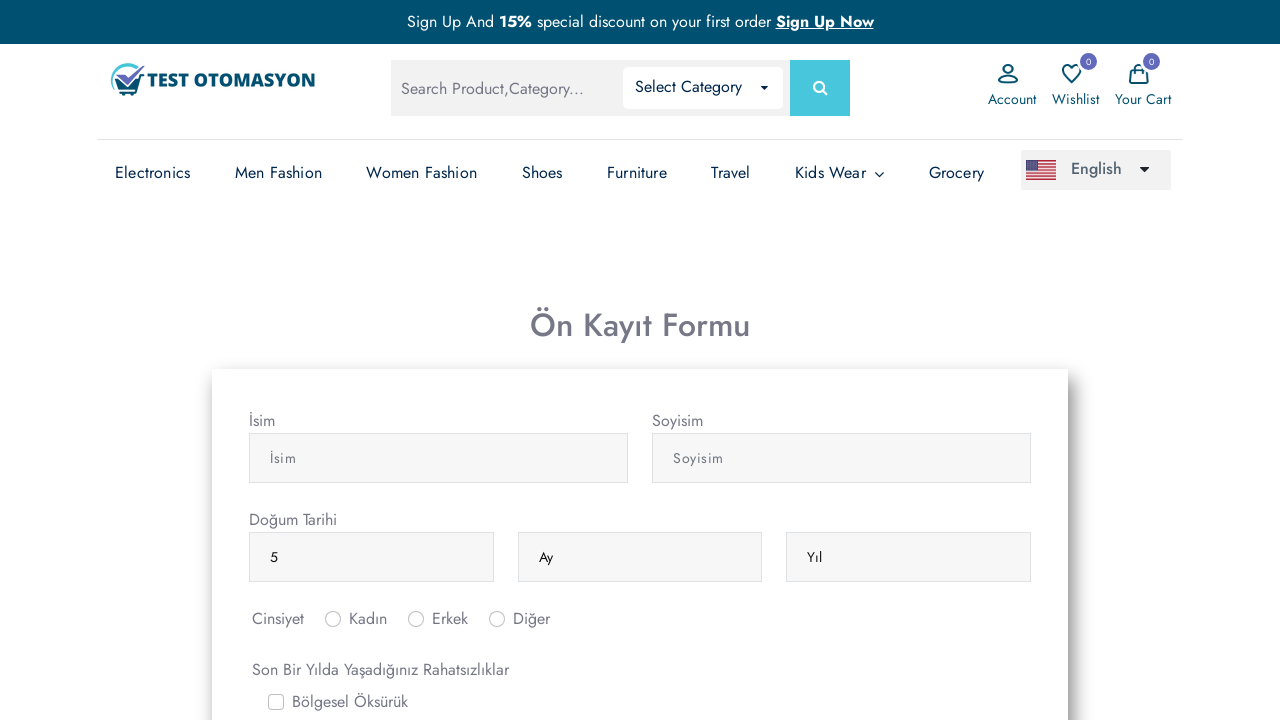

Selected month dropdown with value 'nisan' (April) on select[id*='ay'], select[name*='ay'], select:has(option[value='nisan'])
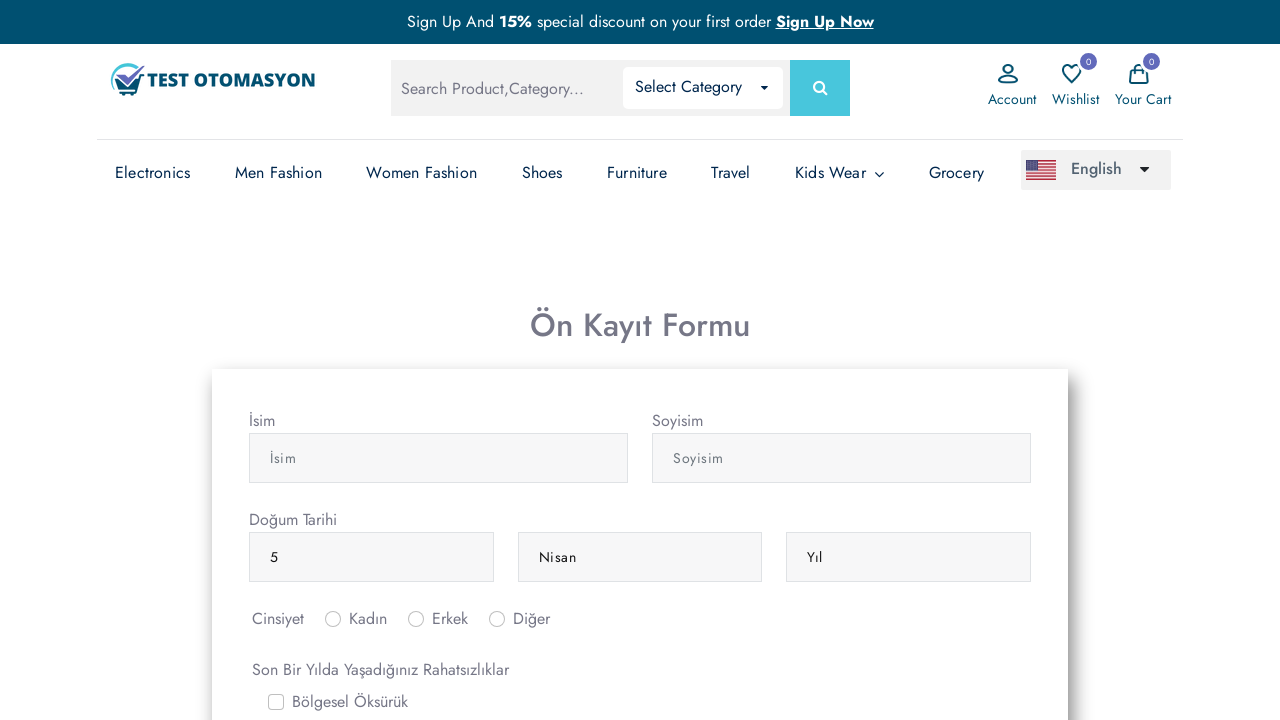

Selected year dropdown with visible text '1990' on select[id*='yil'], select[name*='yil'], select:has(option:text('1990'))
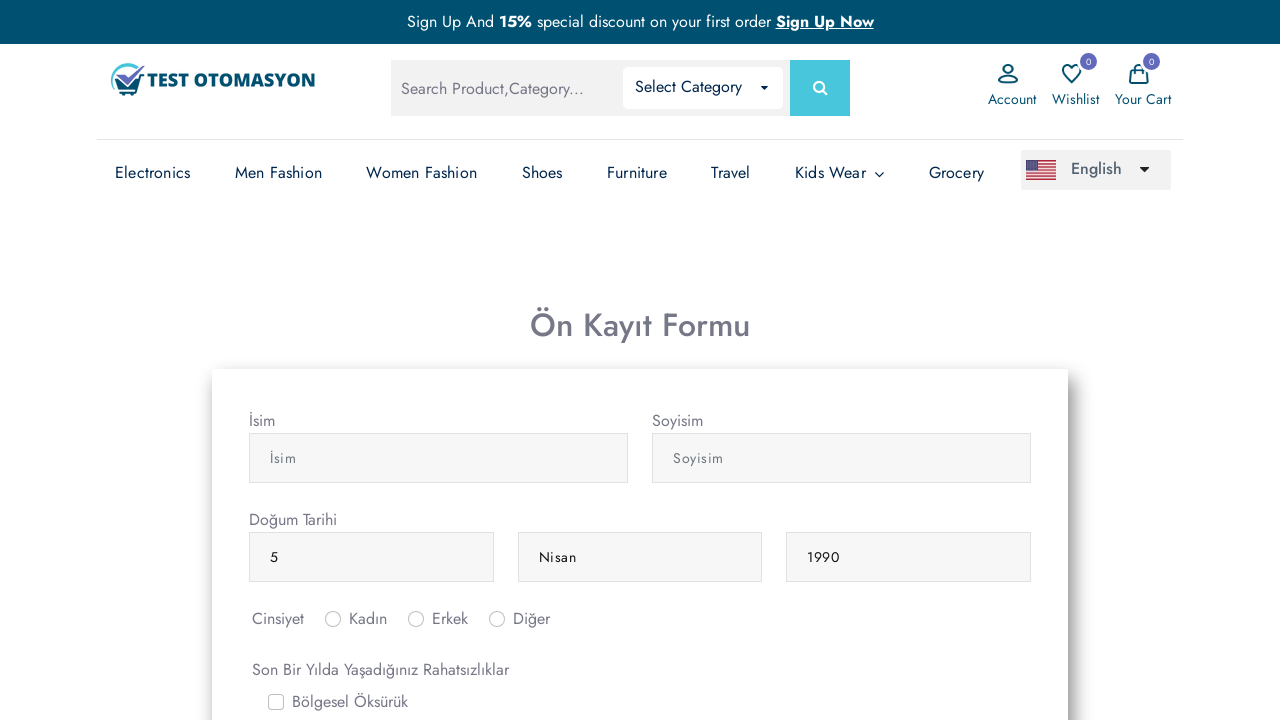

Waited 500ms for dropdown selections to be applied
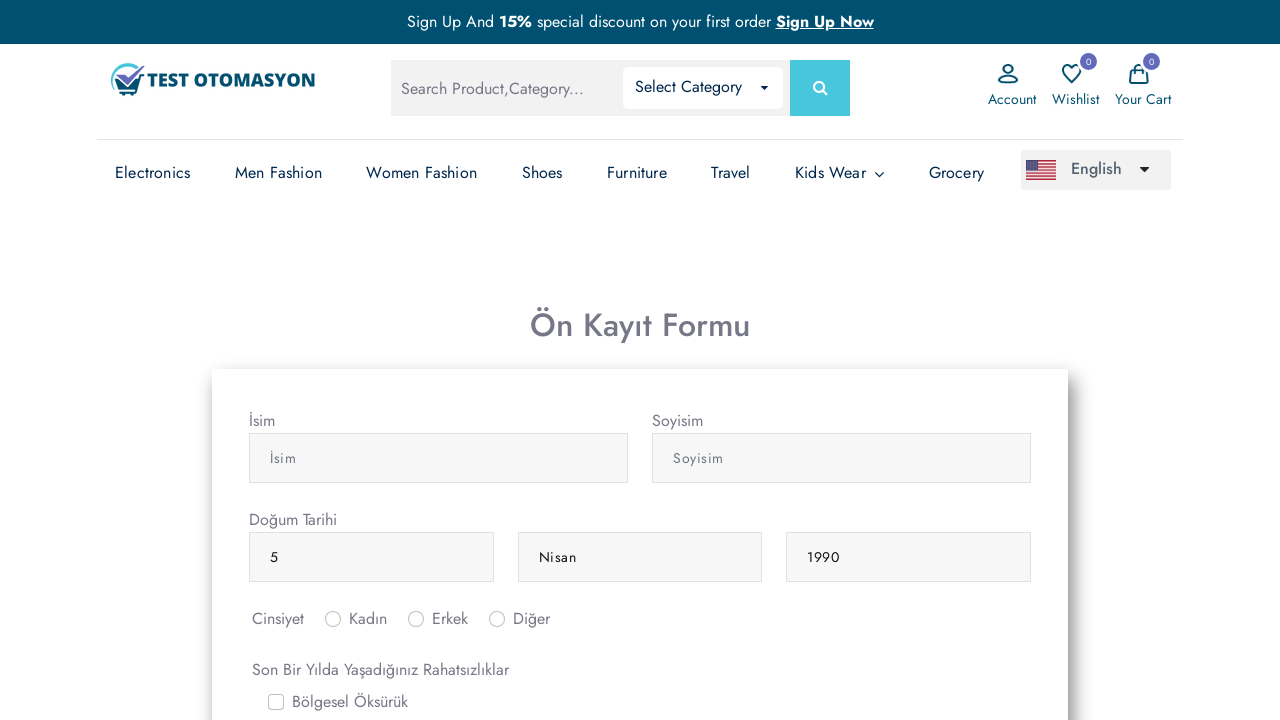

Verified month dropdown has 13 options (found 13)
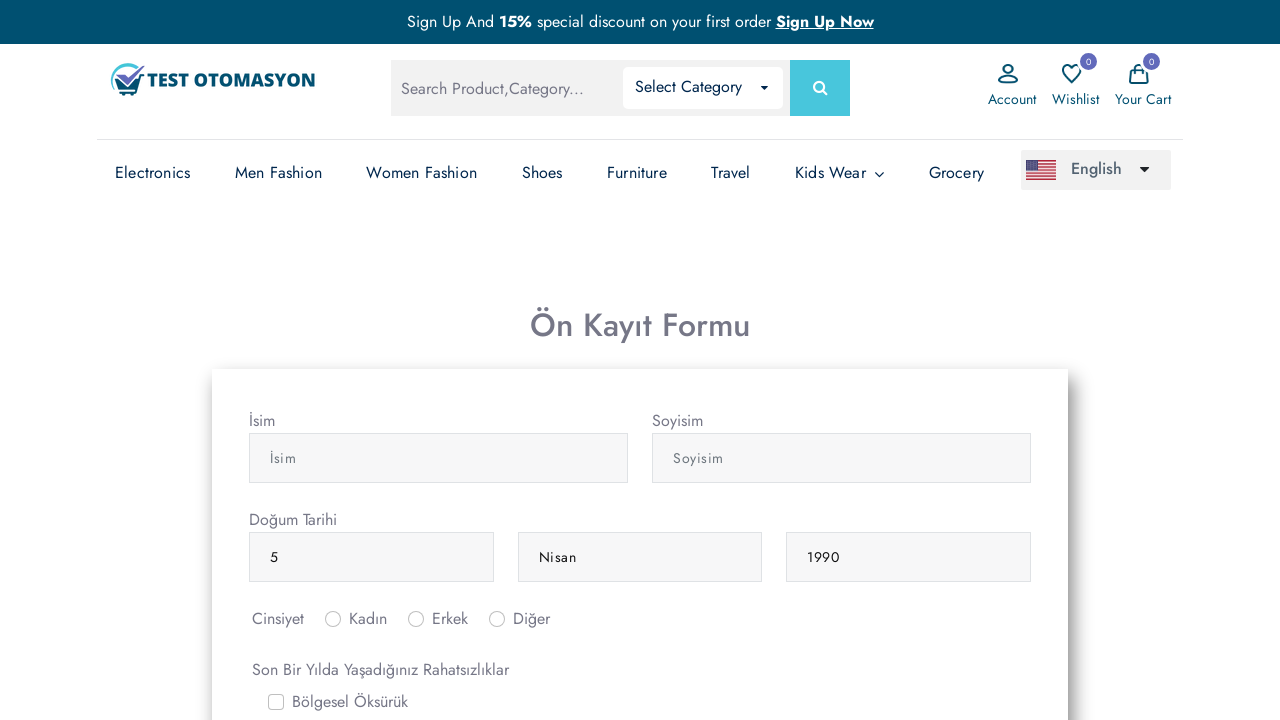

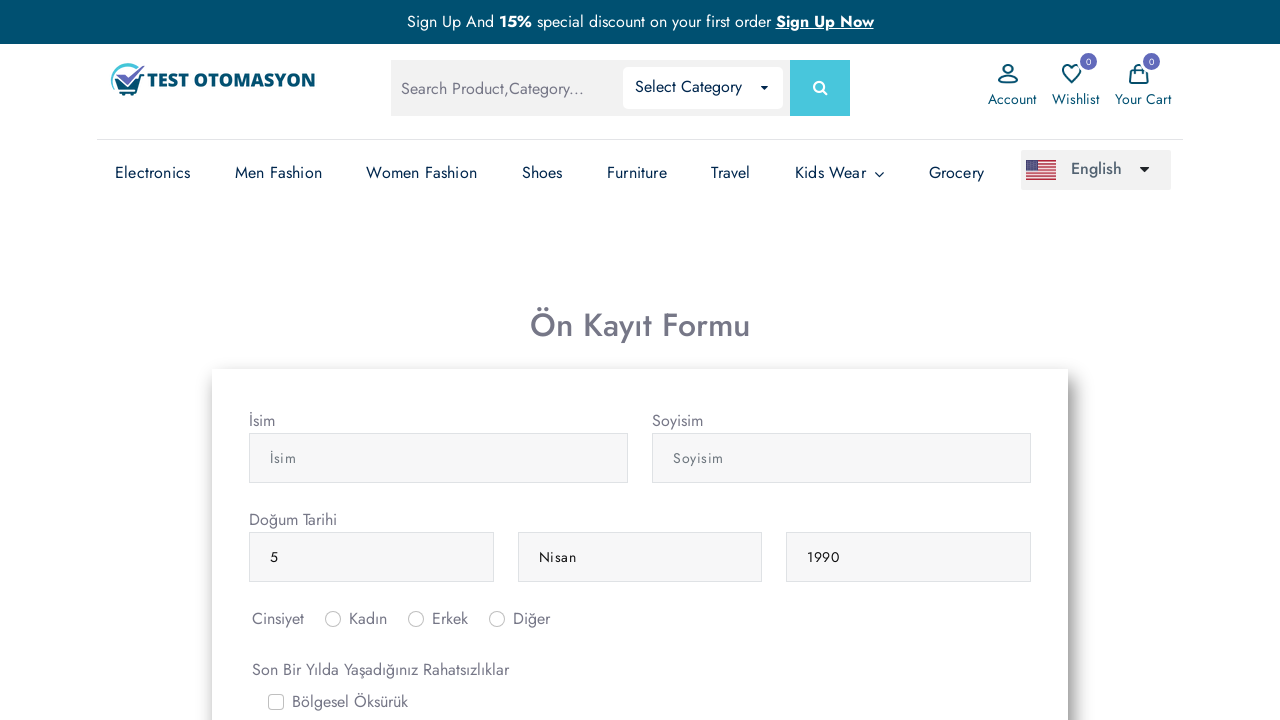